Tests handling of JavaScript confirm dialogs by navigating to W3Schools' confirm dialog demo page, setting up a dialog handler, and clicking the "Try it" button to trigger the confirm dialog

Starting URL: https://www.w3schools.com/js/tryit.asp?filename=tryjs_confirm

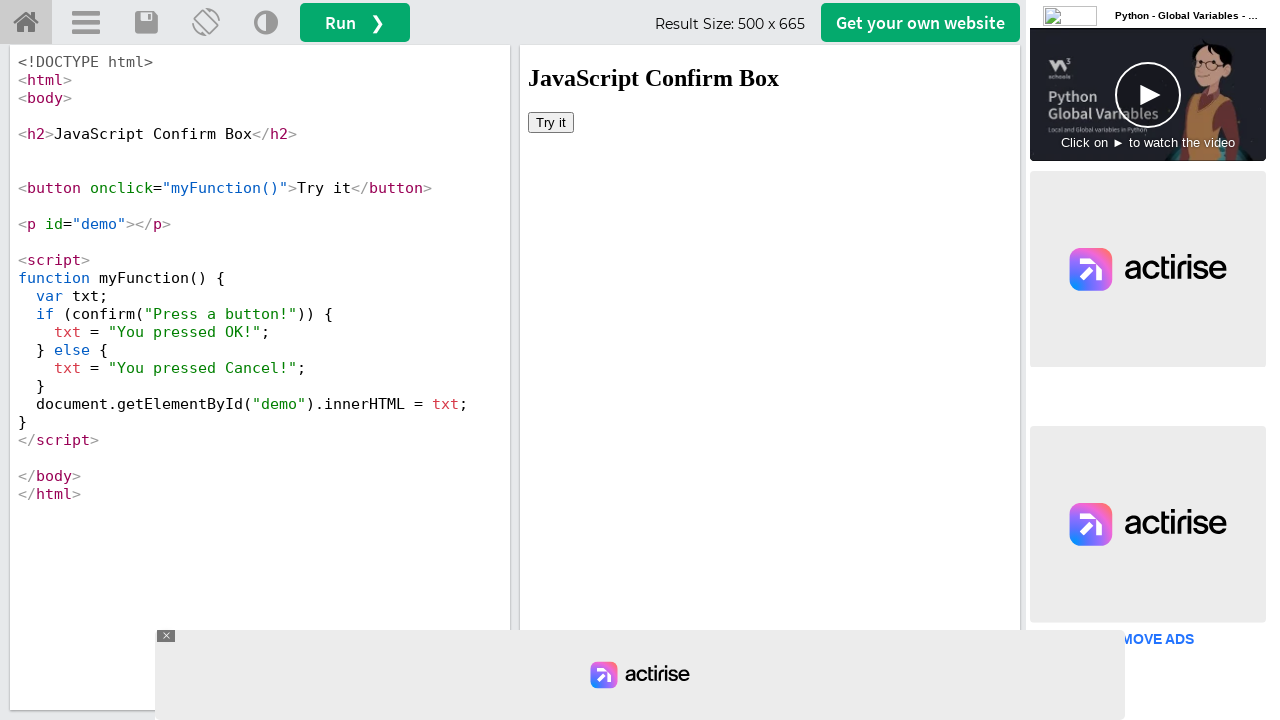

Set up dialog handler to accept confirm dialogs
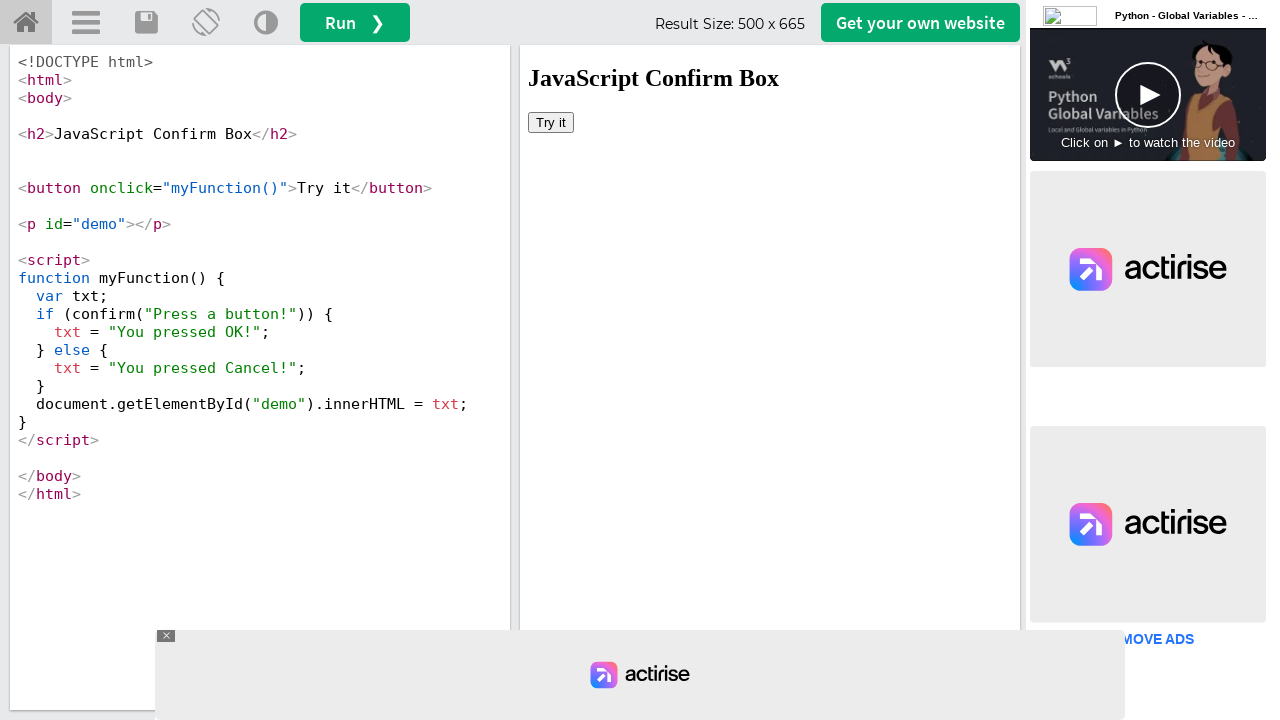

Clicked 'Try it' button inside iframe to trigger confirm dialog at (551, 122) on #iframeResult >> internal:control=enter-frame >> internal:role=button[name="Try 
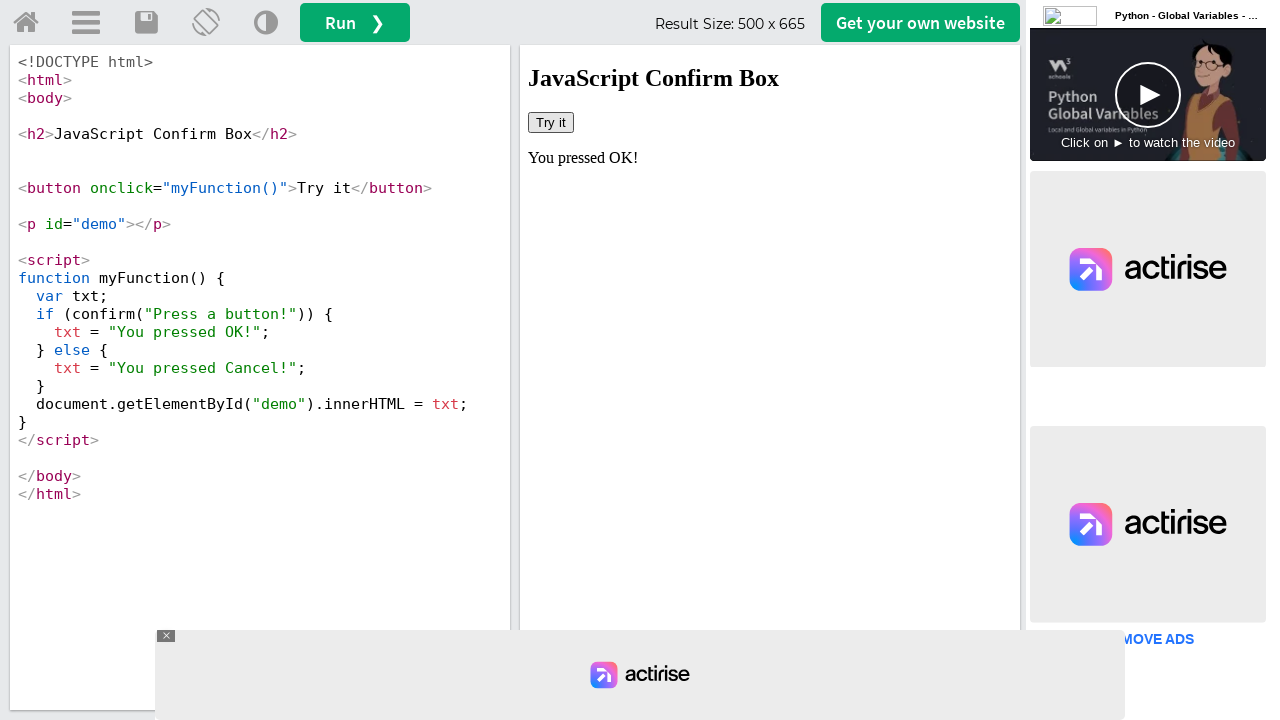

Waited for dialog to be processed
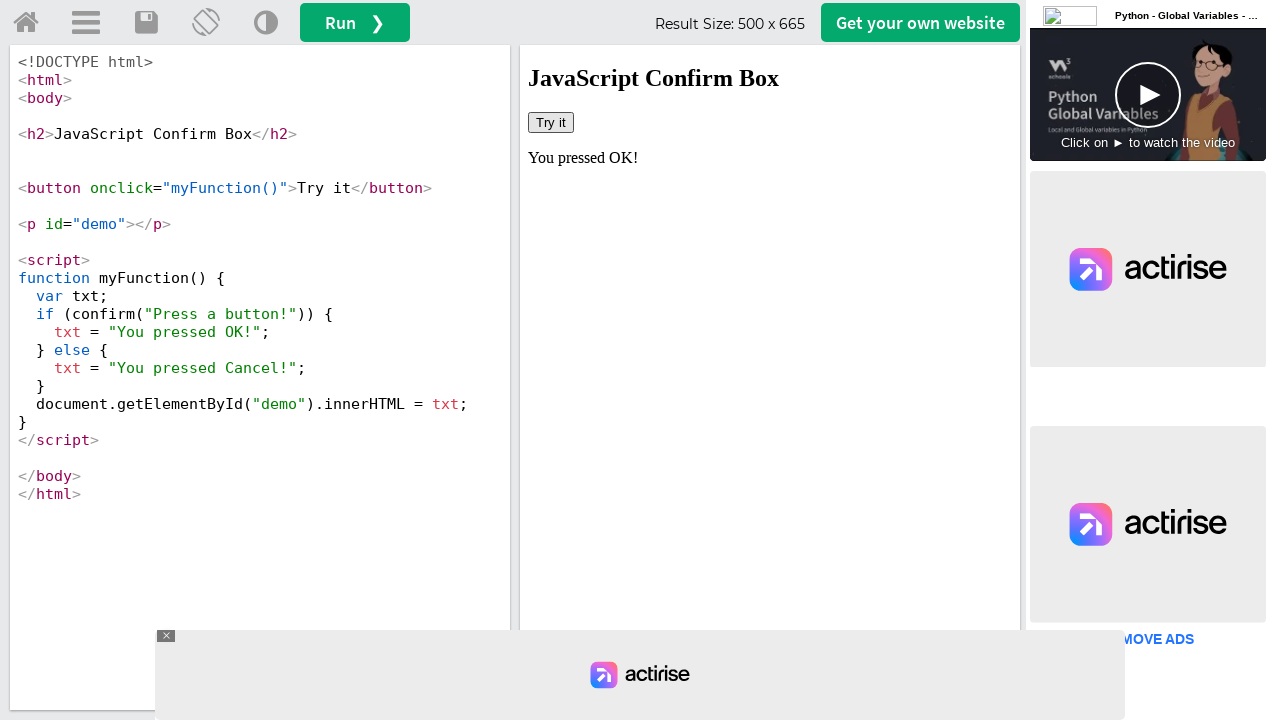

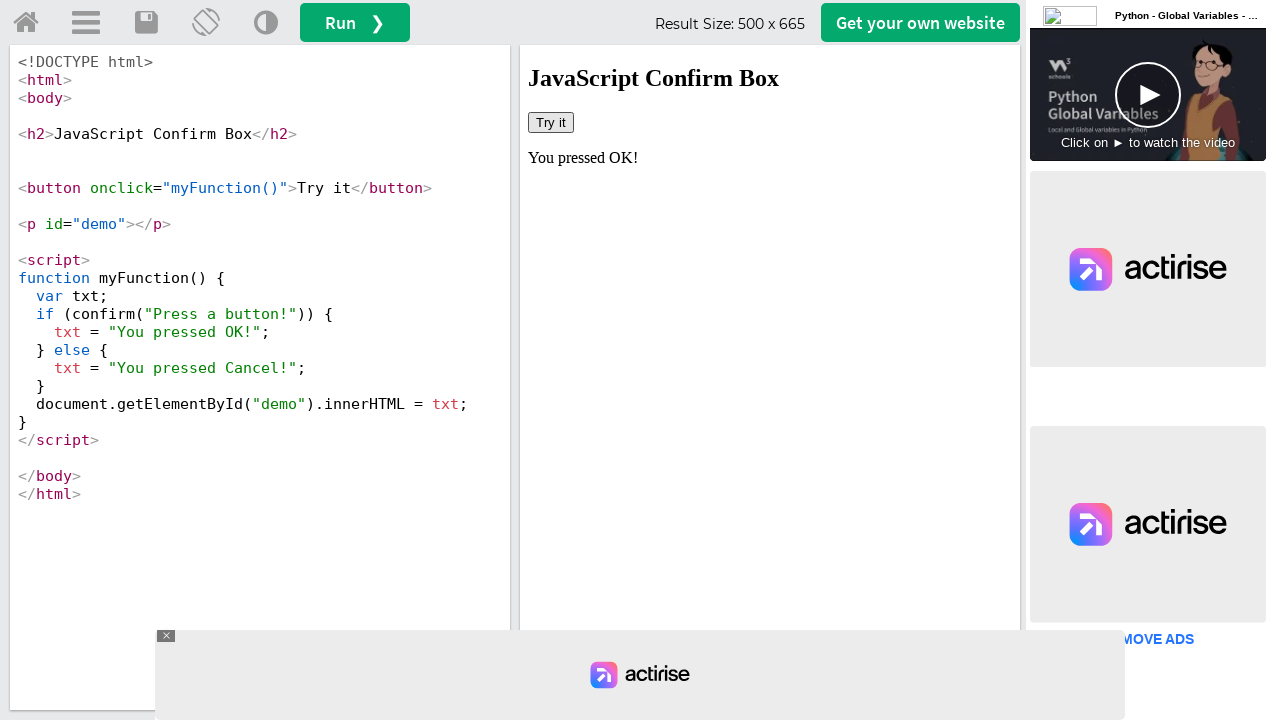